Tests horizontal slider functionality by clicking and dragging the slider handle

Starting URL: http://the-internet.herokuapp.com/

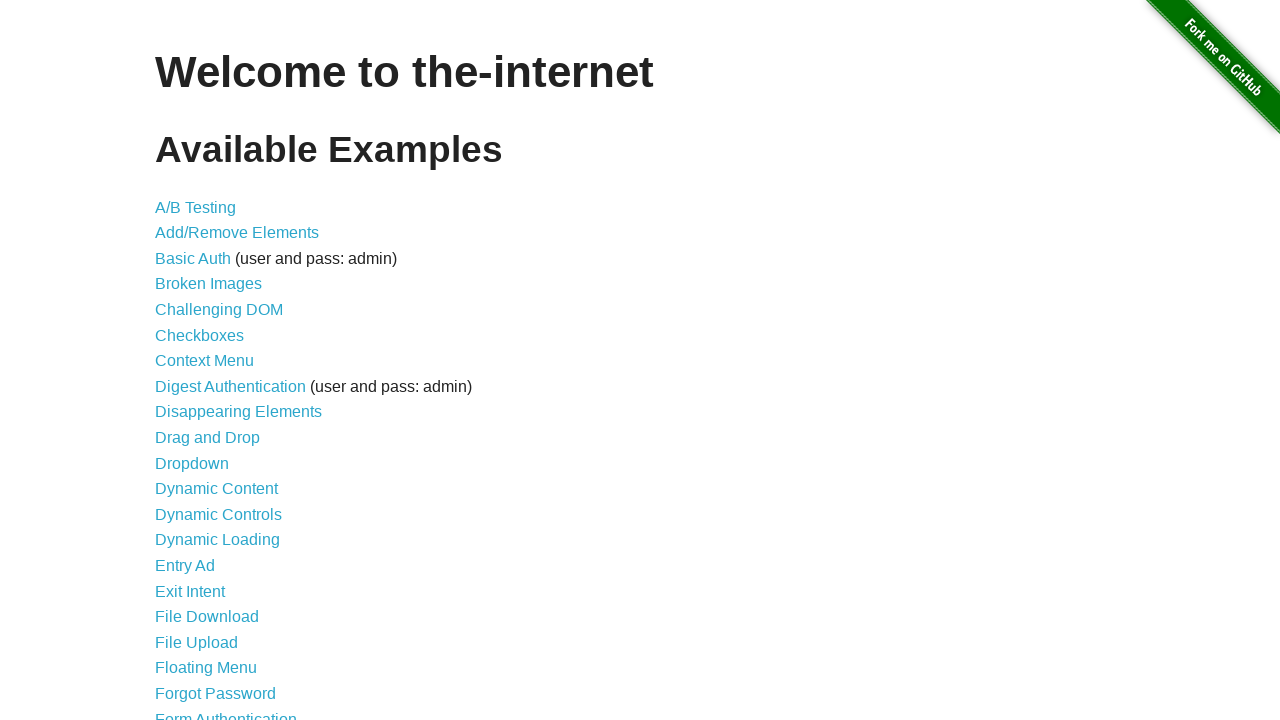

Clicked on Horizontal Slider link at (214, 361) on text=Horizontal Slider
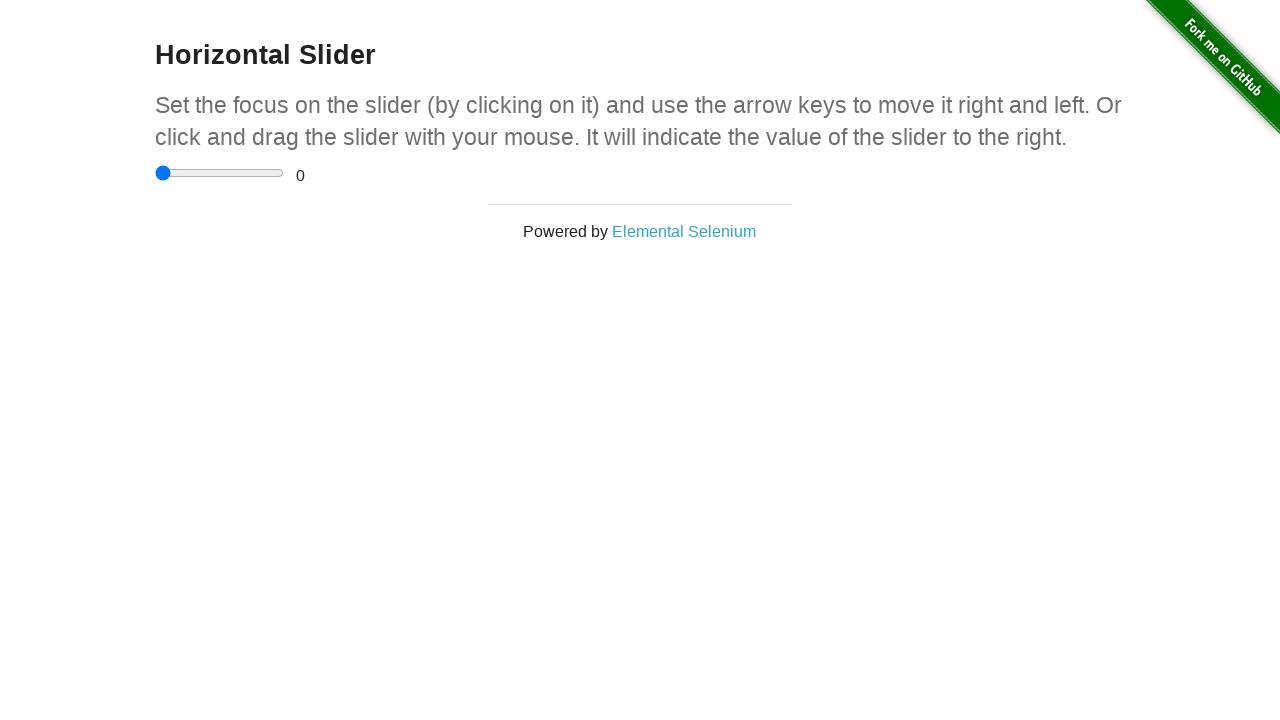

Located the horizontal slider handle
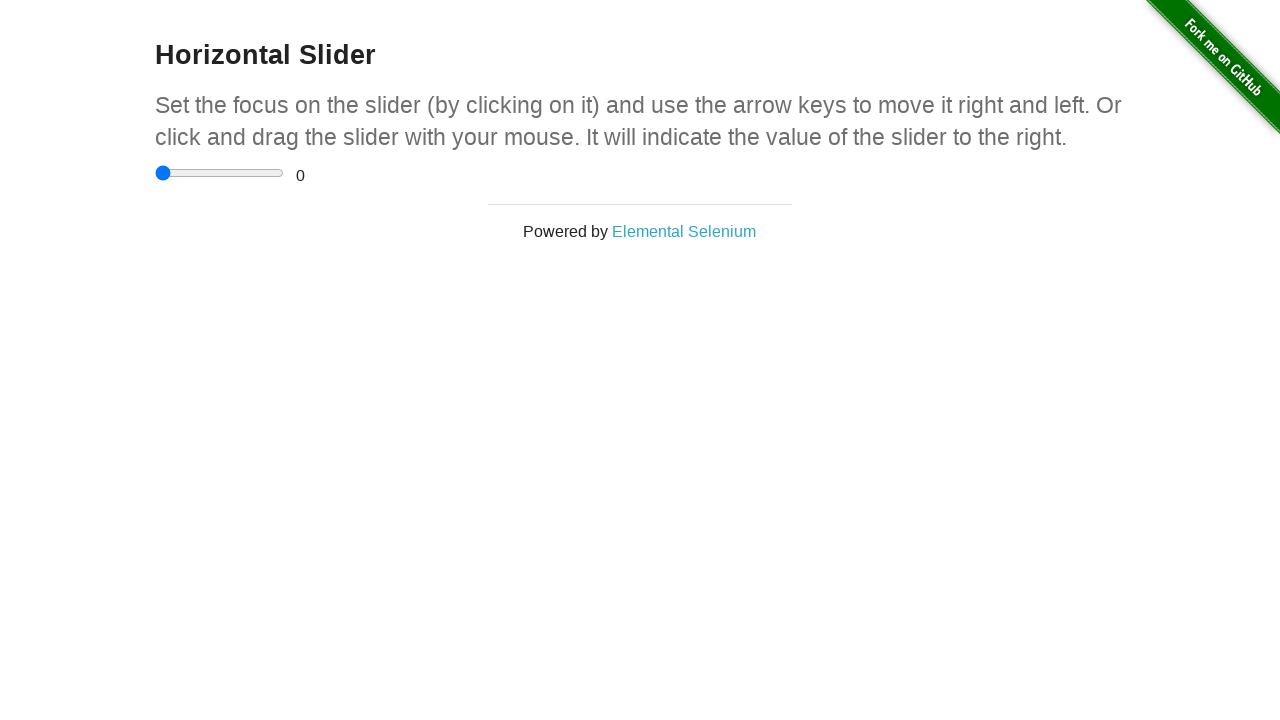

Dragged the slider handle horizontally to test slider functionality at (175, 165)
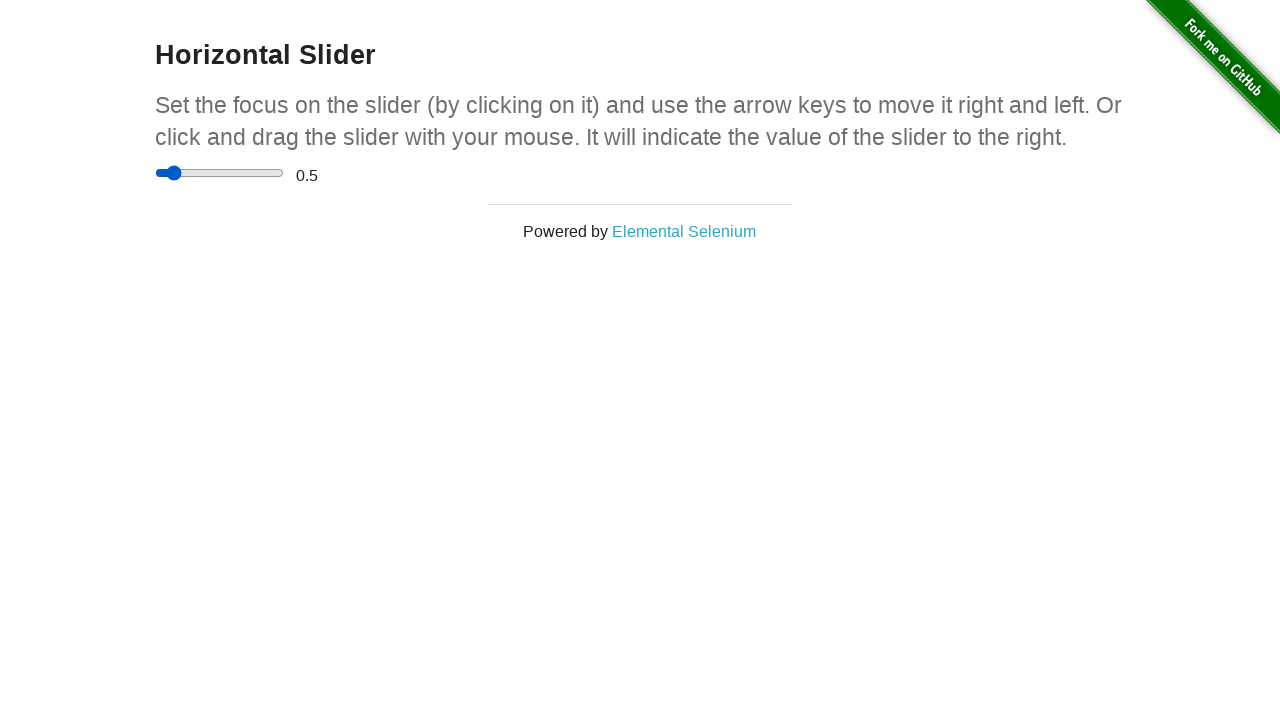

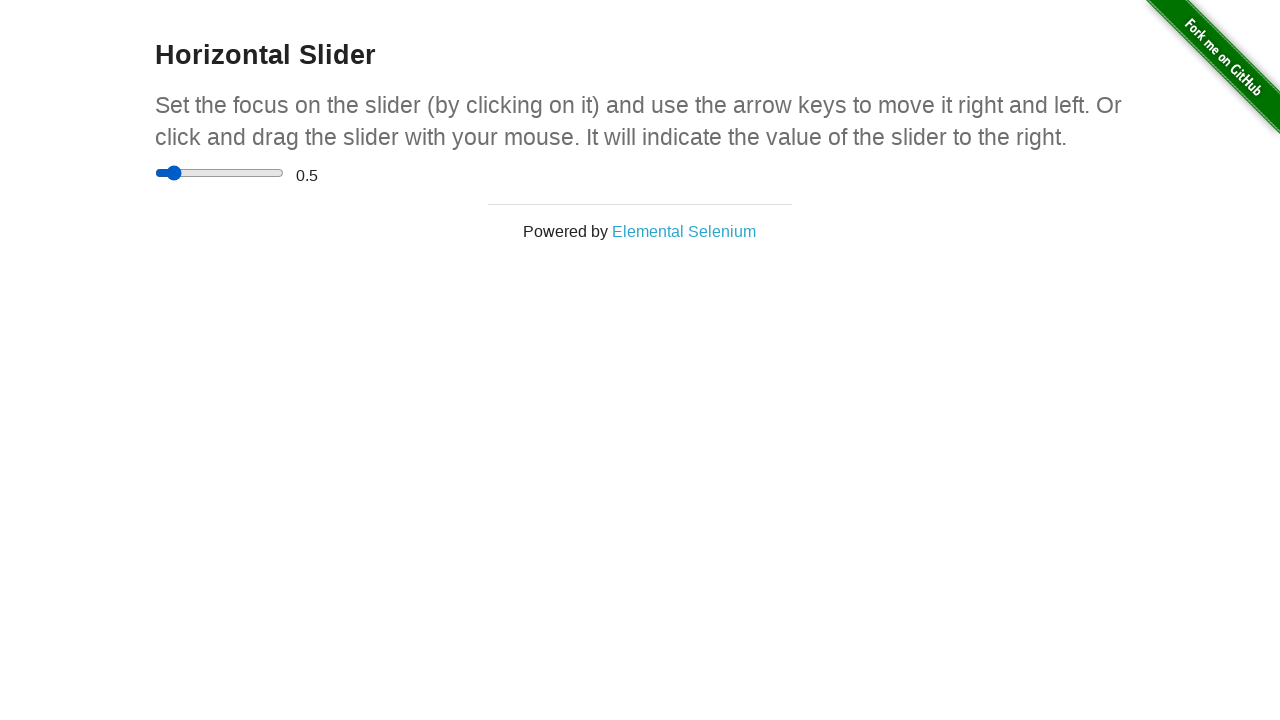